Tests dropdown selection by randomly selecting an option from the dropdown list

Starting URL: https://codenboxautomationlab.com/practice/

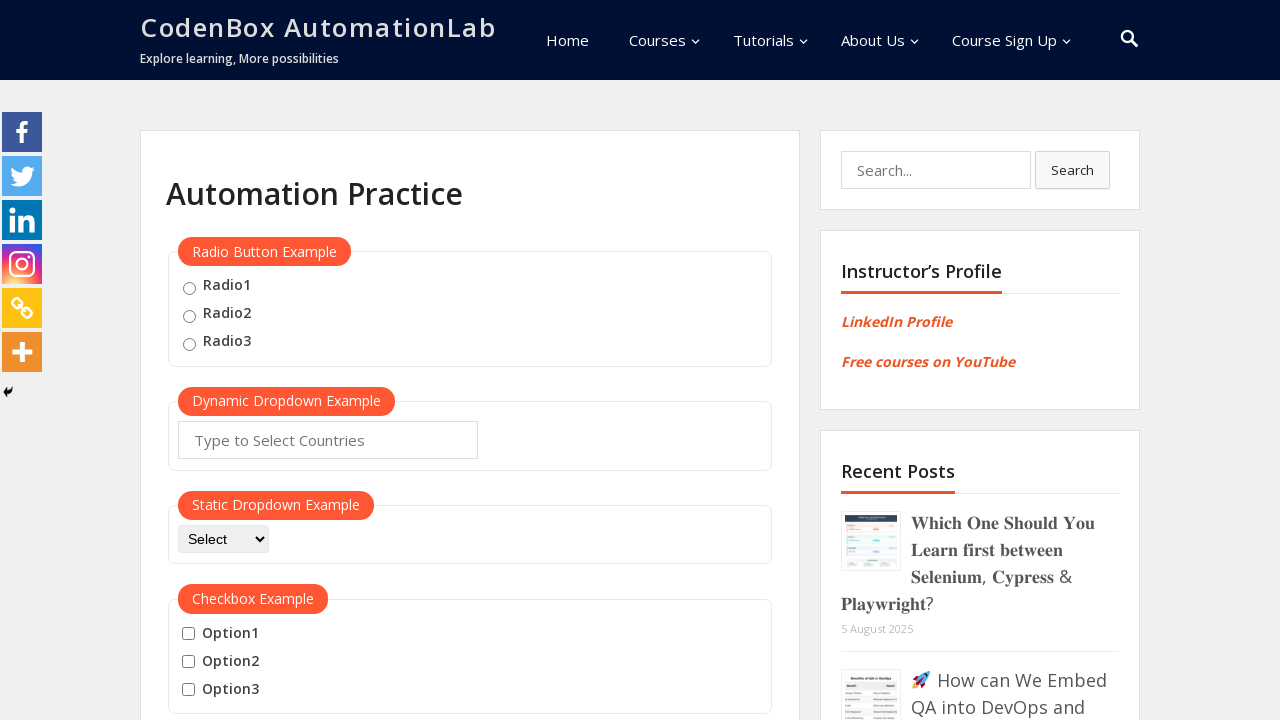

Generated random index between 1 and 3 for dropdown selection
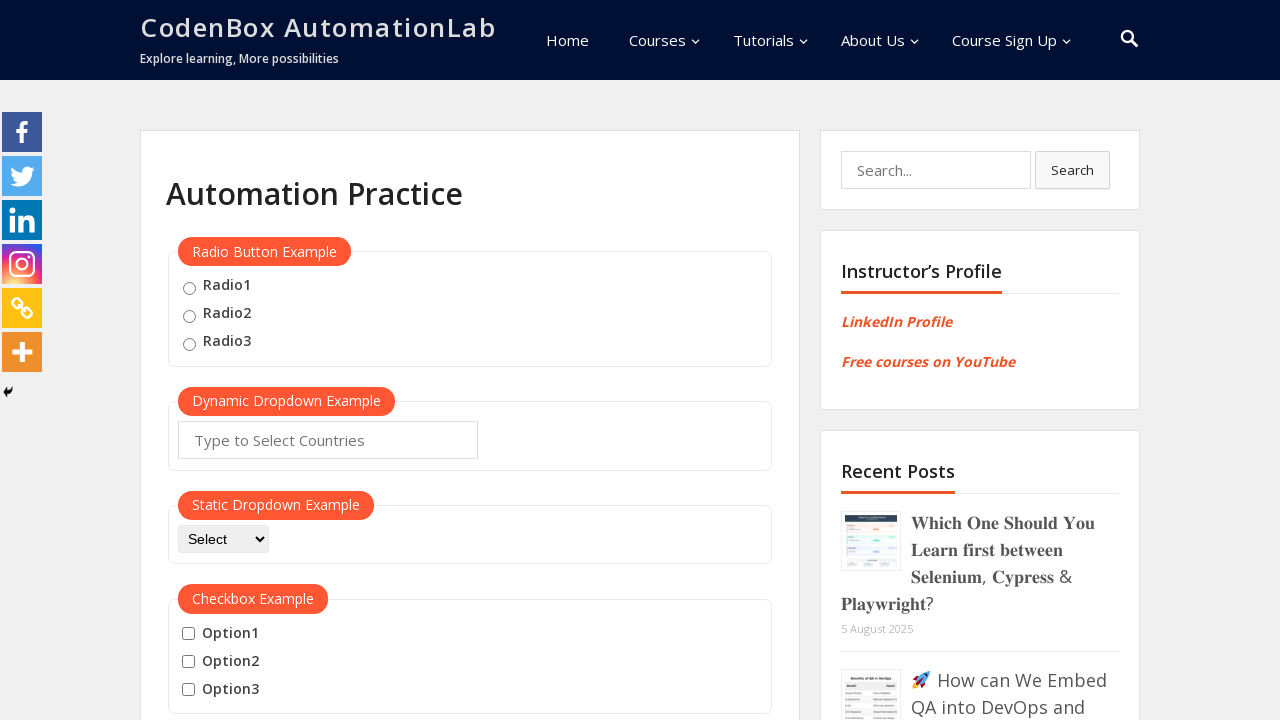

Selected dropdown option at index 1 on #dropdown-class-example
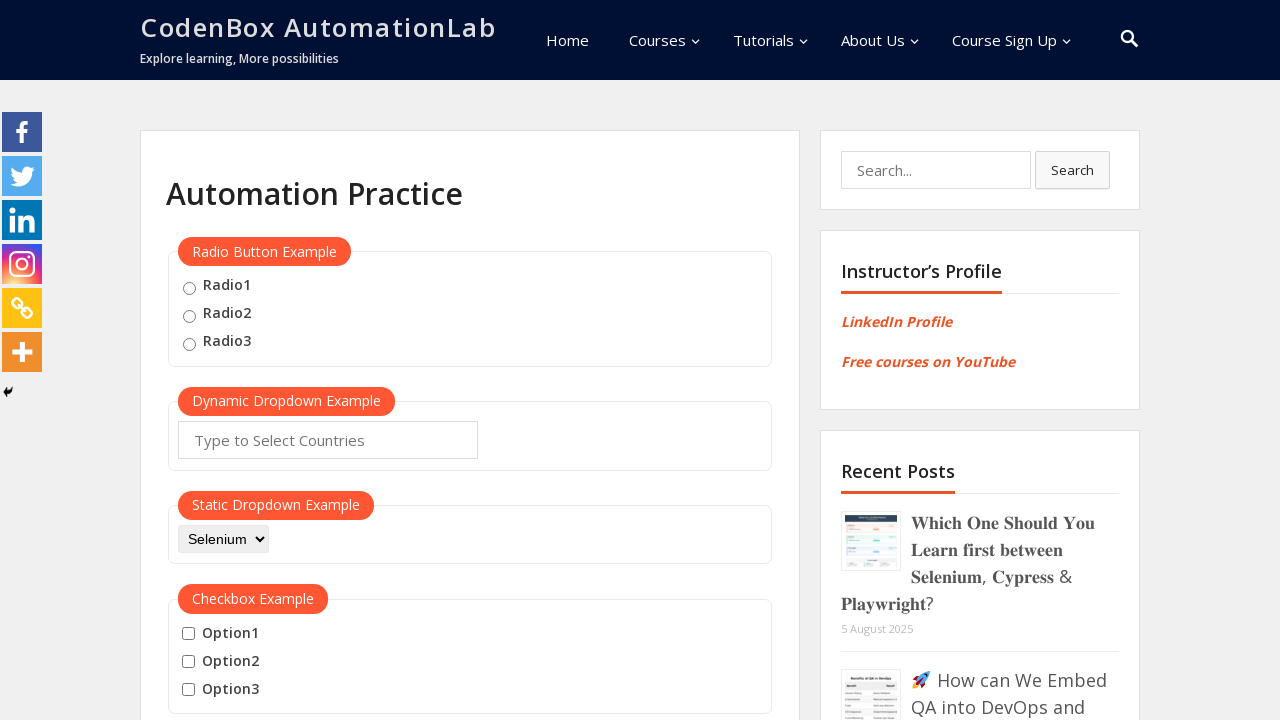

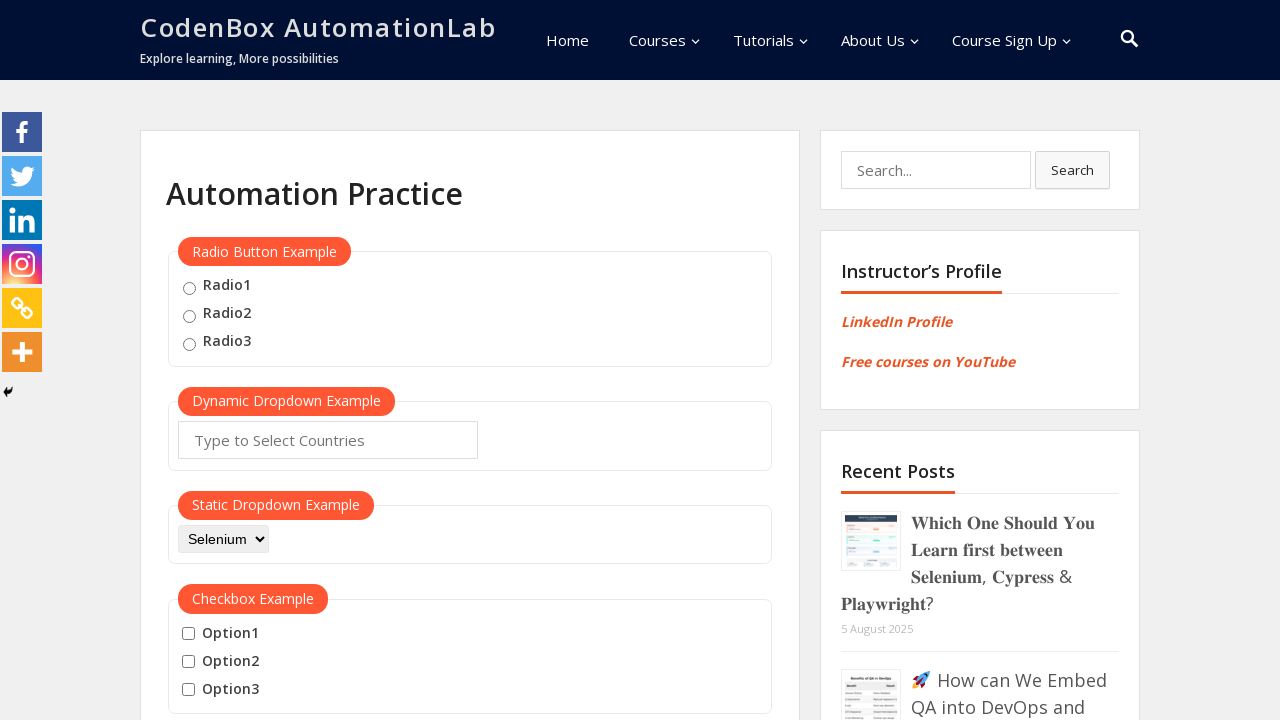